Tests browser navigation functionality by navigating to a second URL, then using back and forward browser navigation buttons

Starting URL: https://www.tutorialspoint.com/selenium/practice/selenium_automation_practice.php

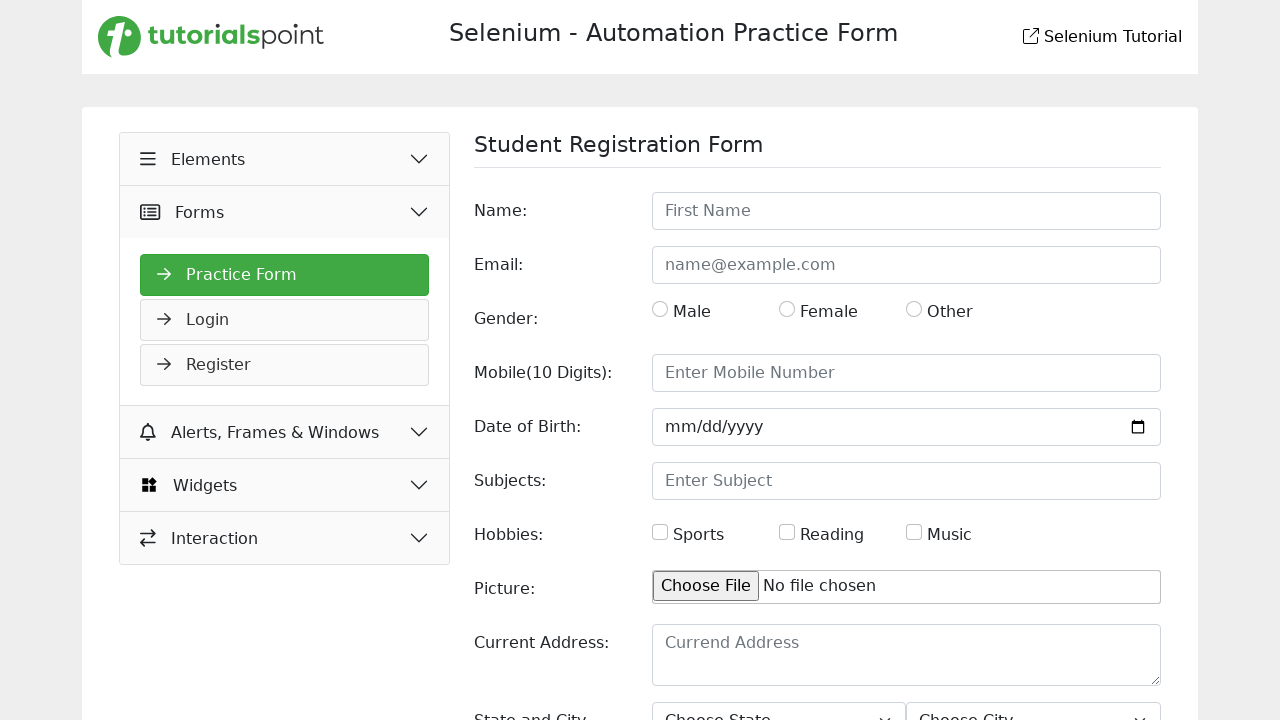

Navigated to second URL (https://www.daraz.com.bd/#?)
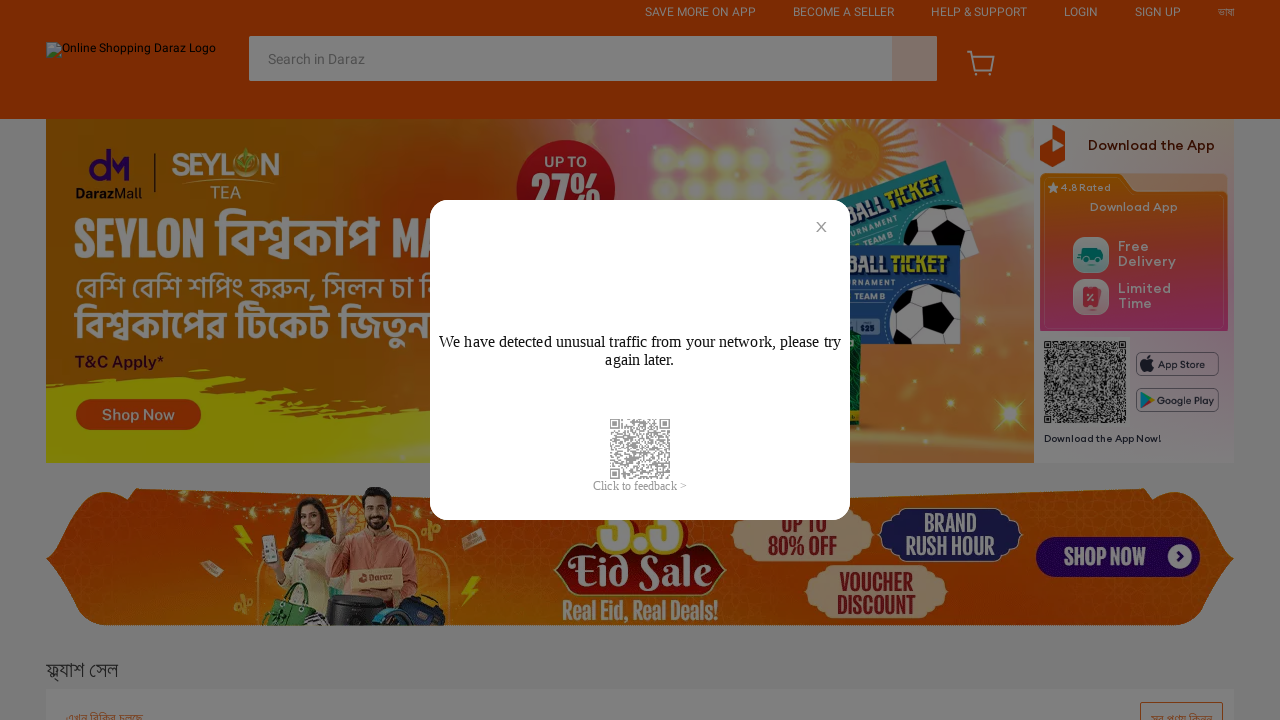

Navigated back to previous page using browser back button
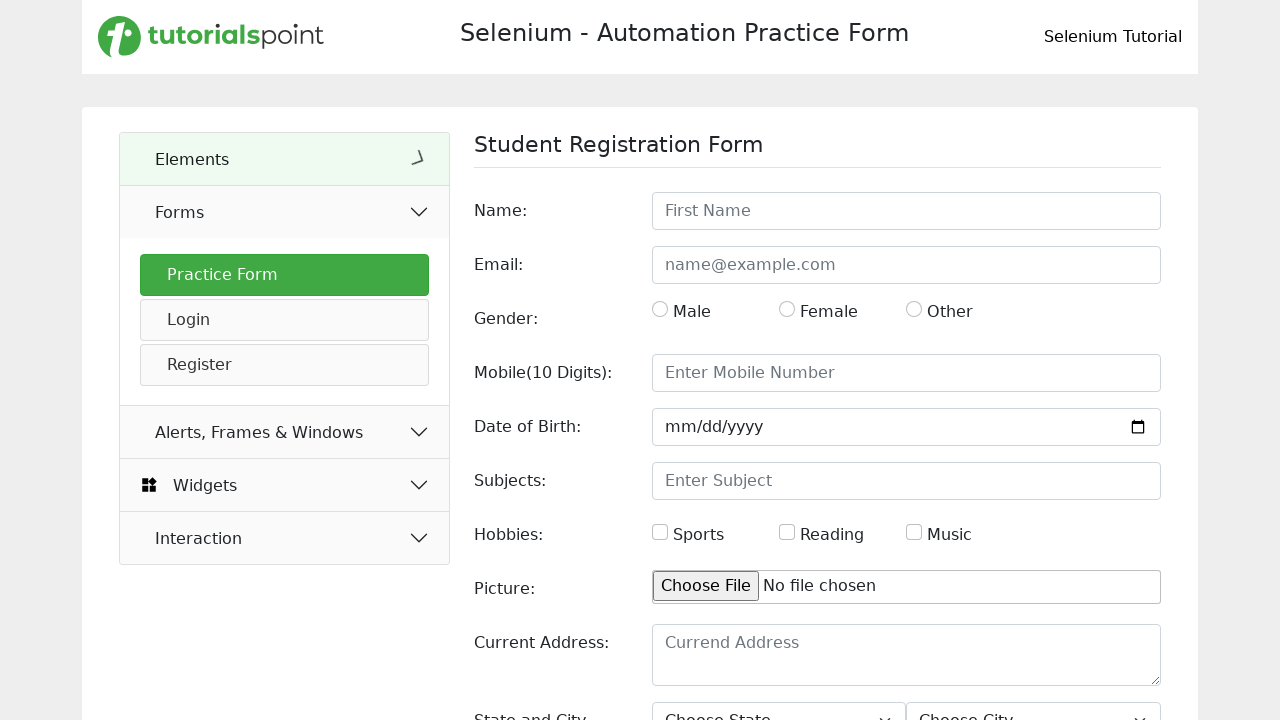

Navigated forward to second page using browser forward button
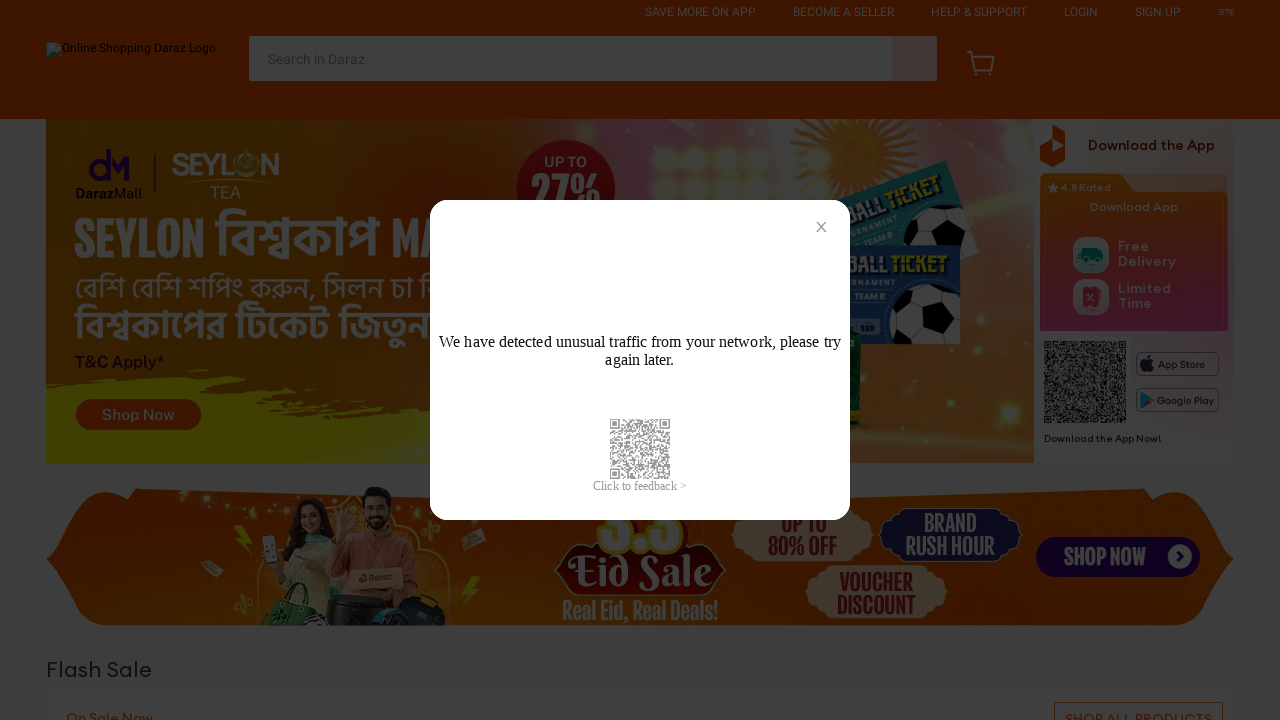

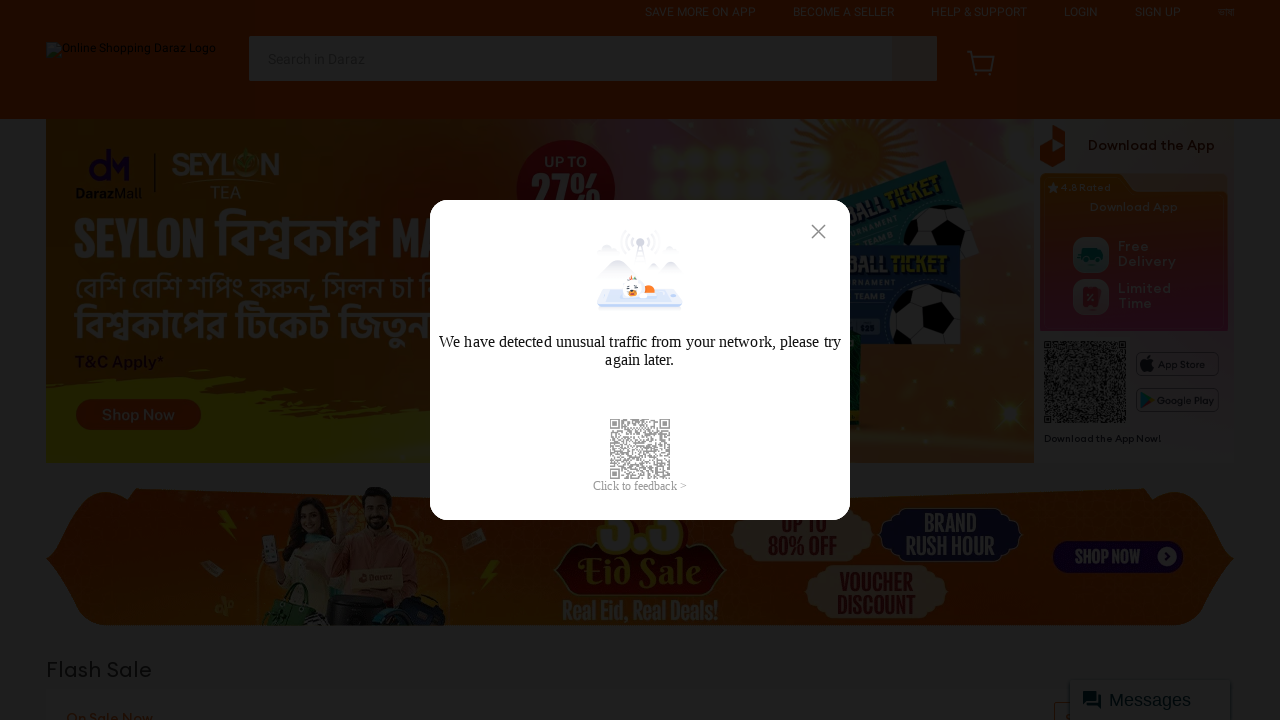